Tests the sortable list functionality by performing drag-and-drop operations to move the first element to the end of the list twice

Starting URL: https://demoqa.com/sortable

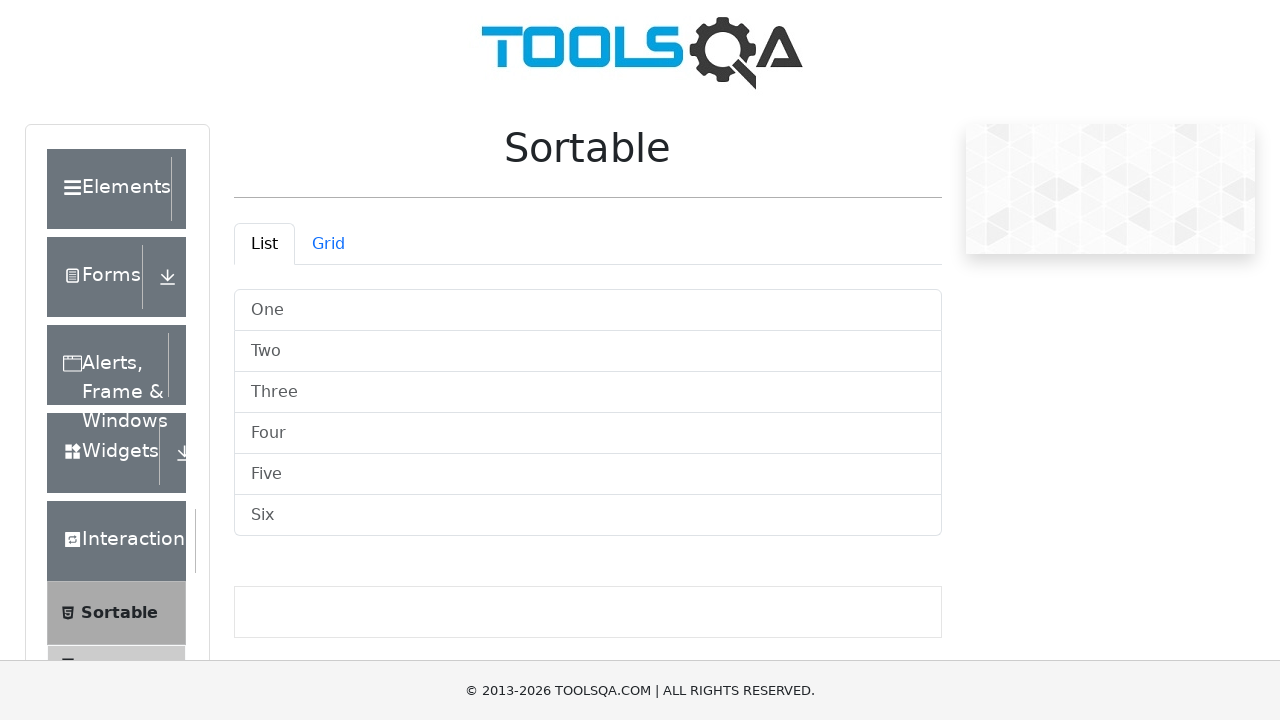

Sortable list became visible
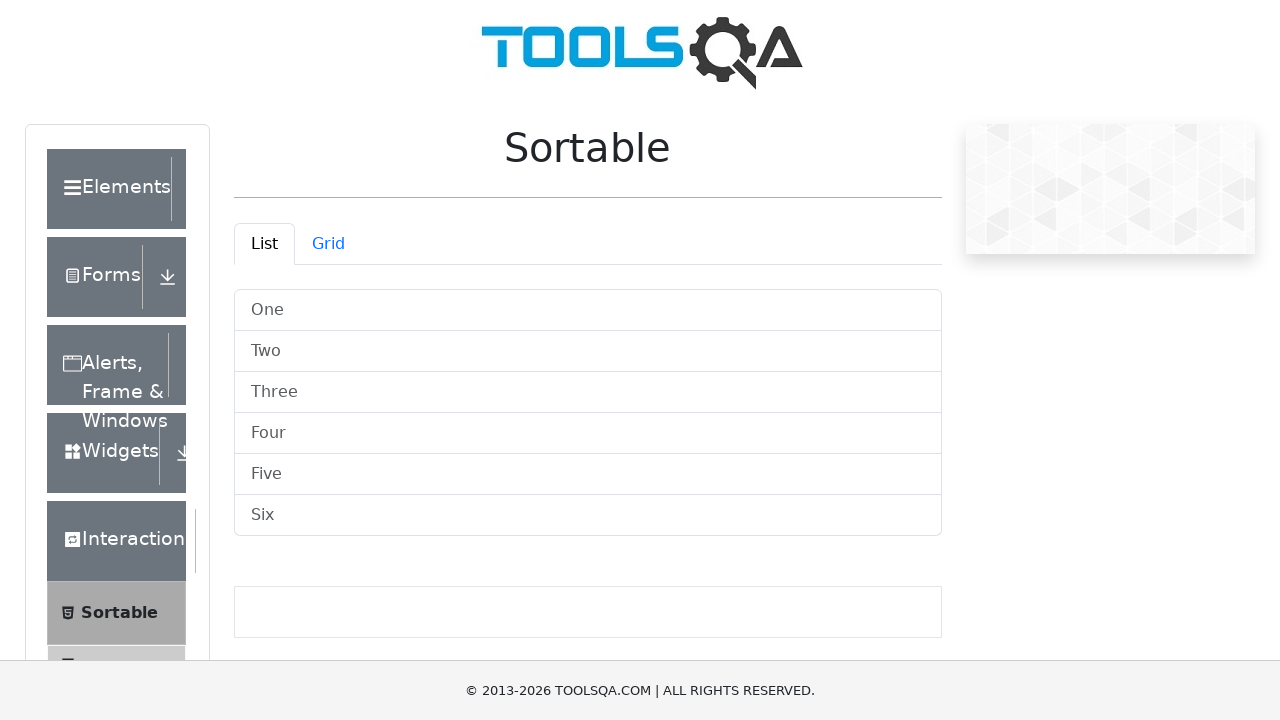

Located all list items in sortable list
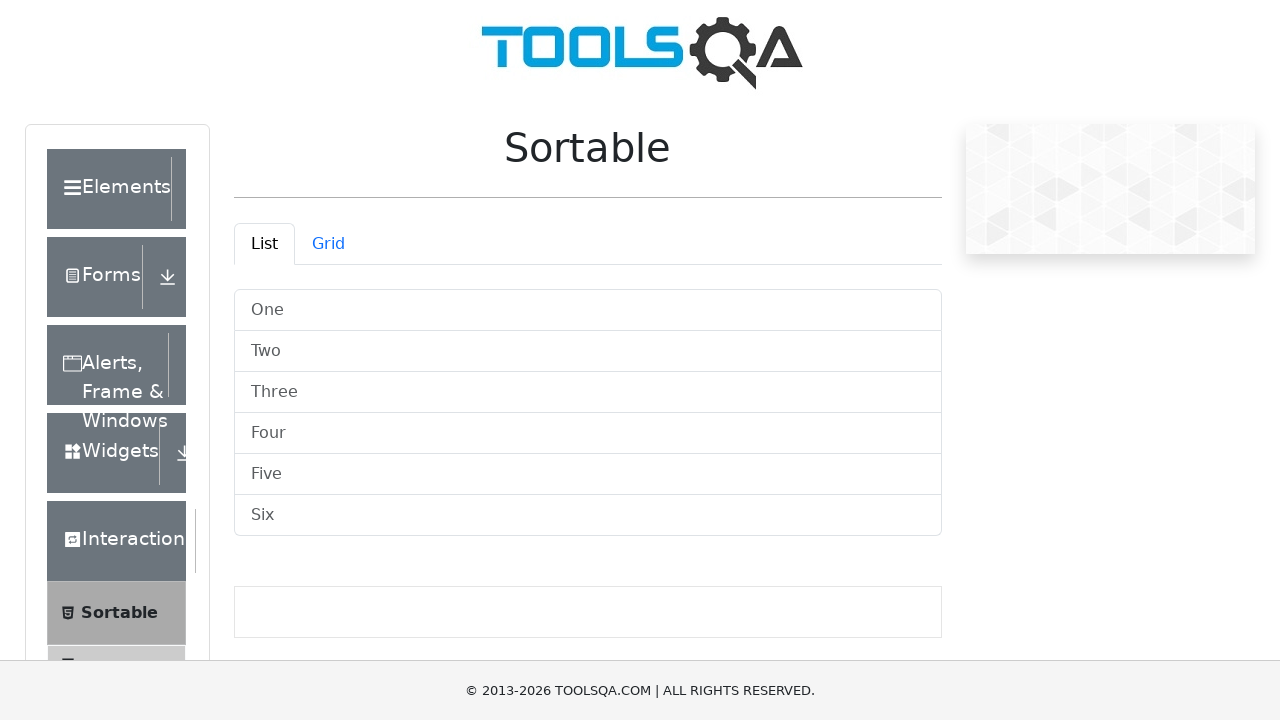

Selected first list item as source
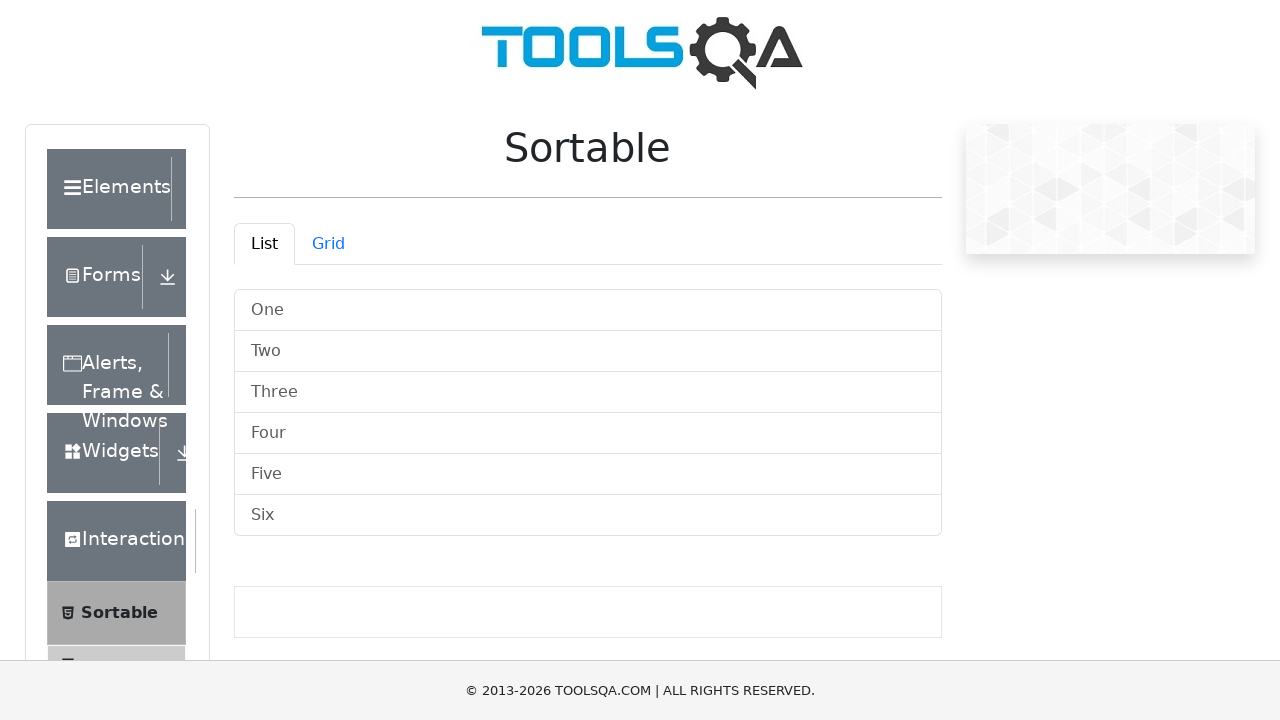

Selected last list item as target
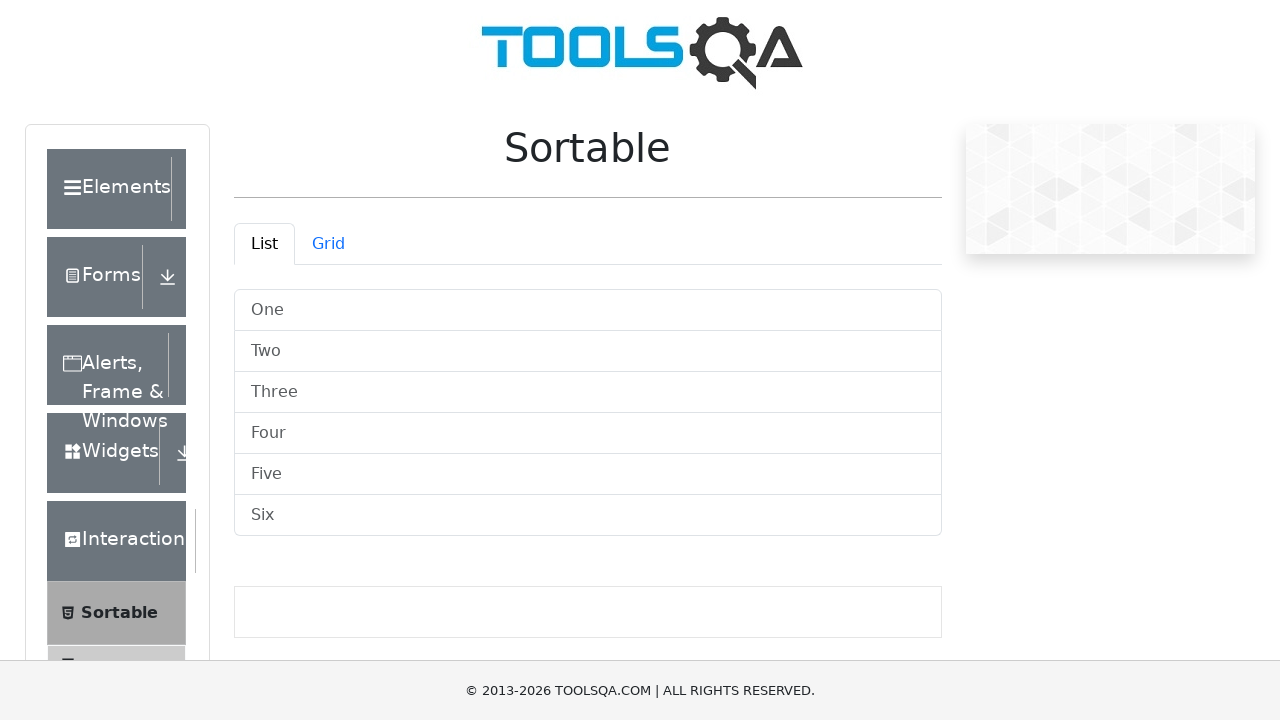

Dragged first element to the end of the list (first operation) at (588, 516)
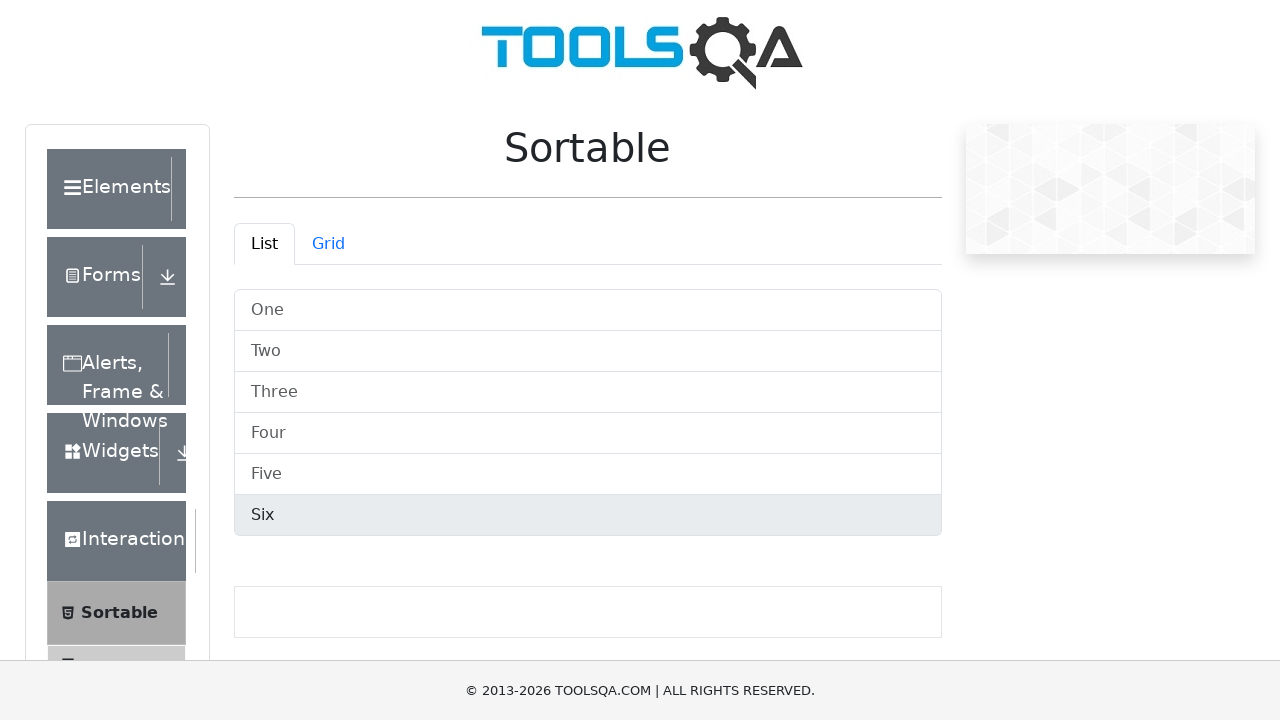

Waited 1 second before second drag-and-drop operation
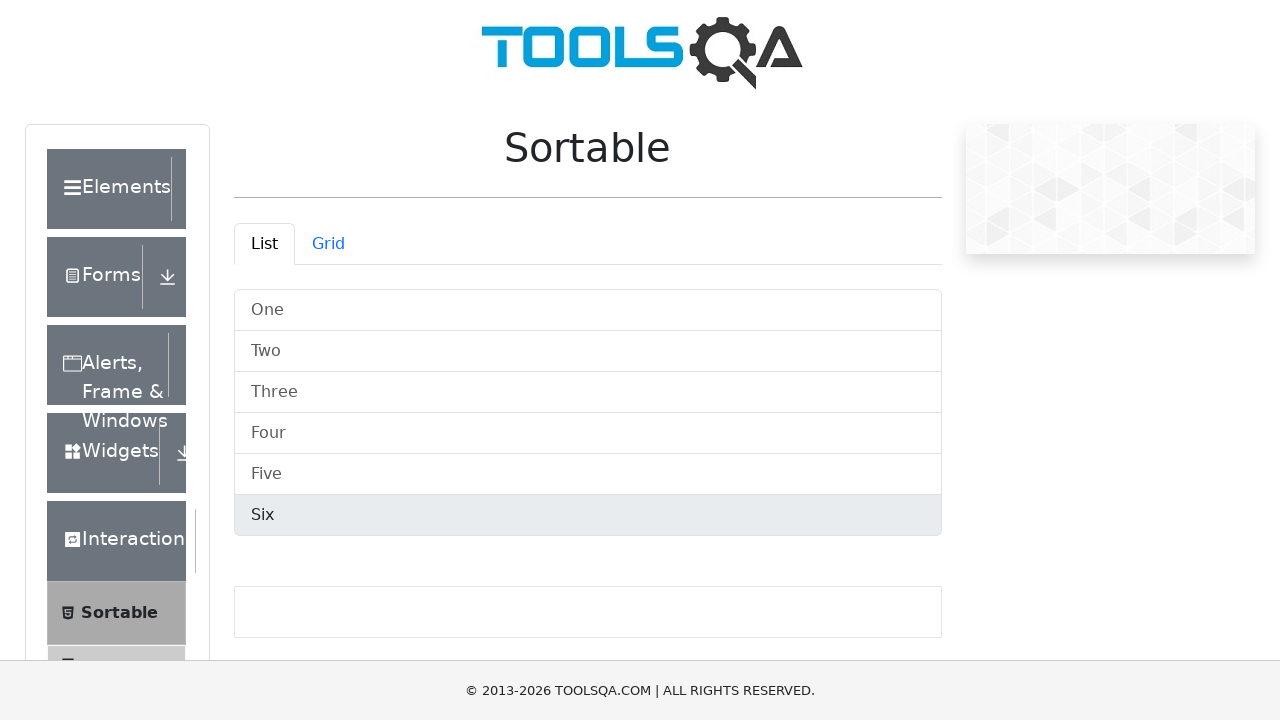

Re-located all list items after DOM update
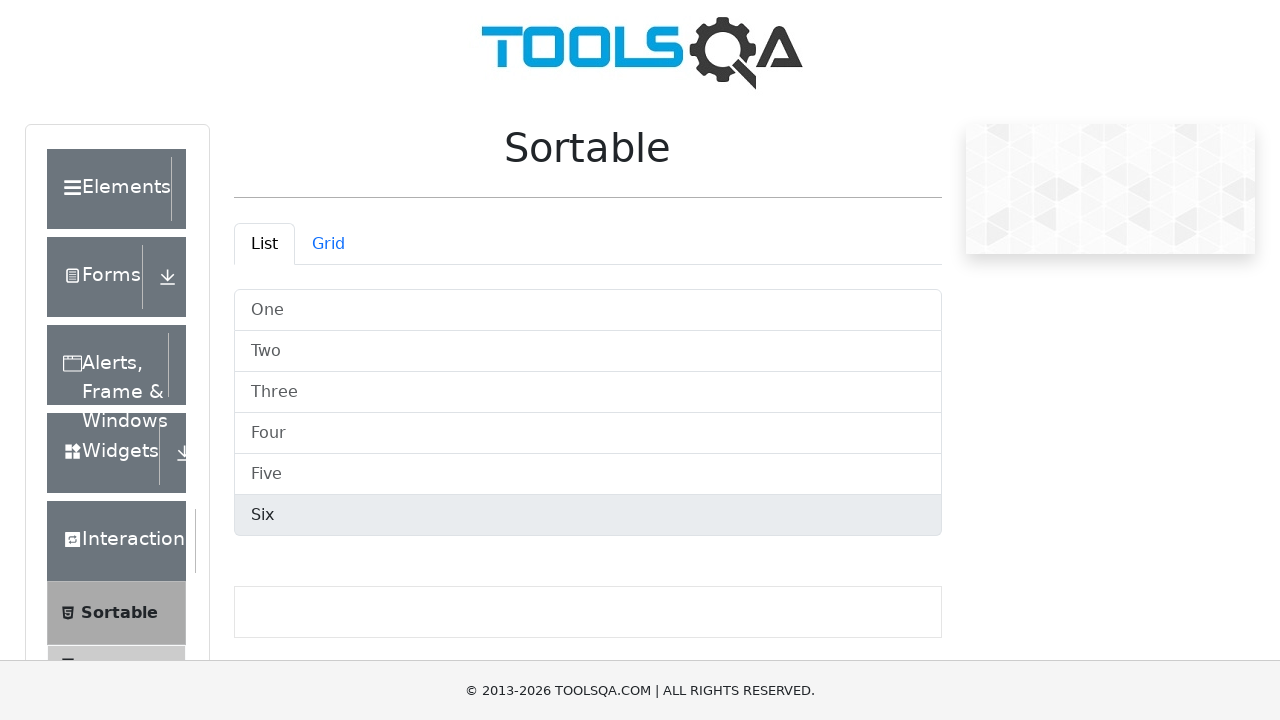

Selected first list item as source (second operation)
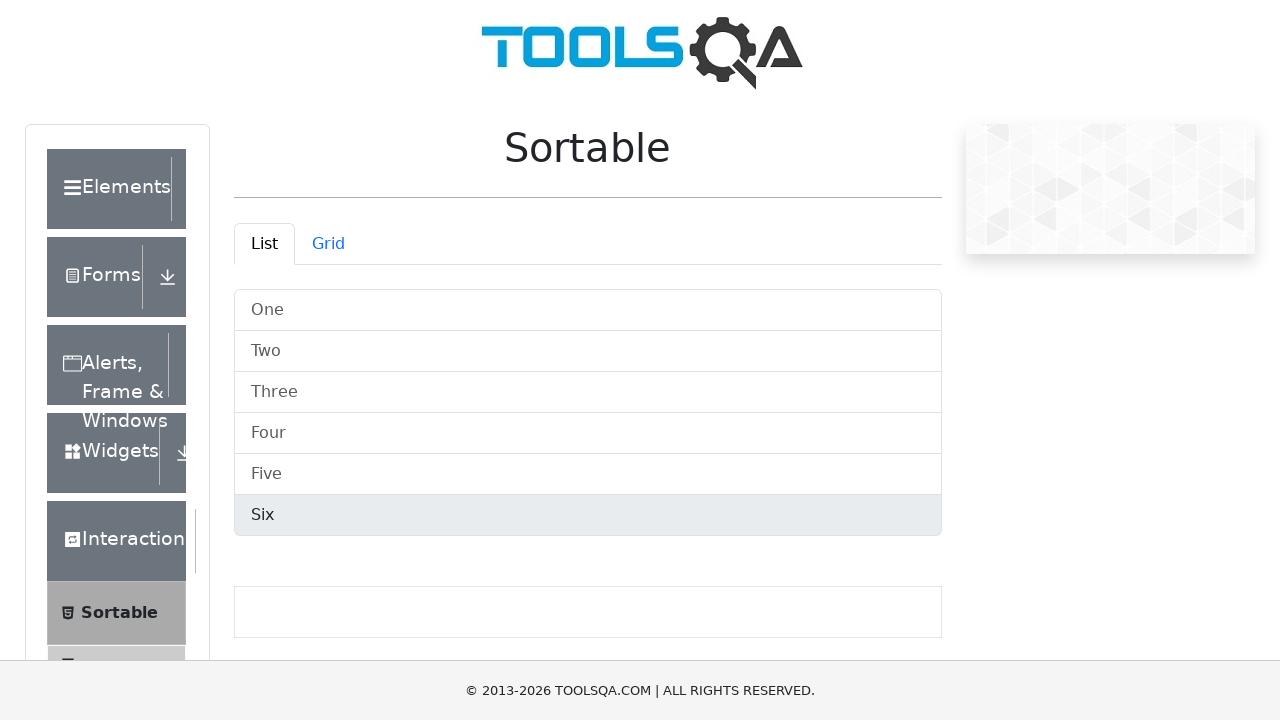

Selected last list item as target (second operation)
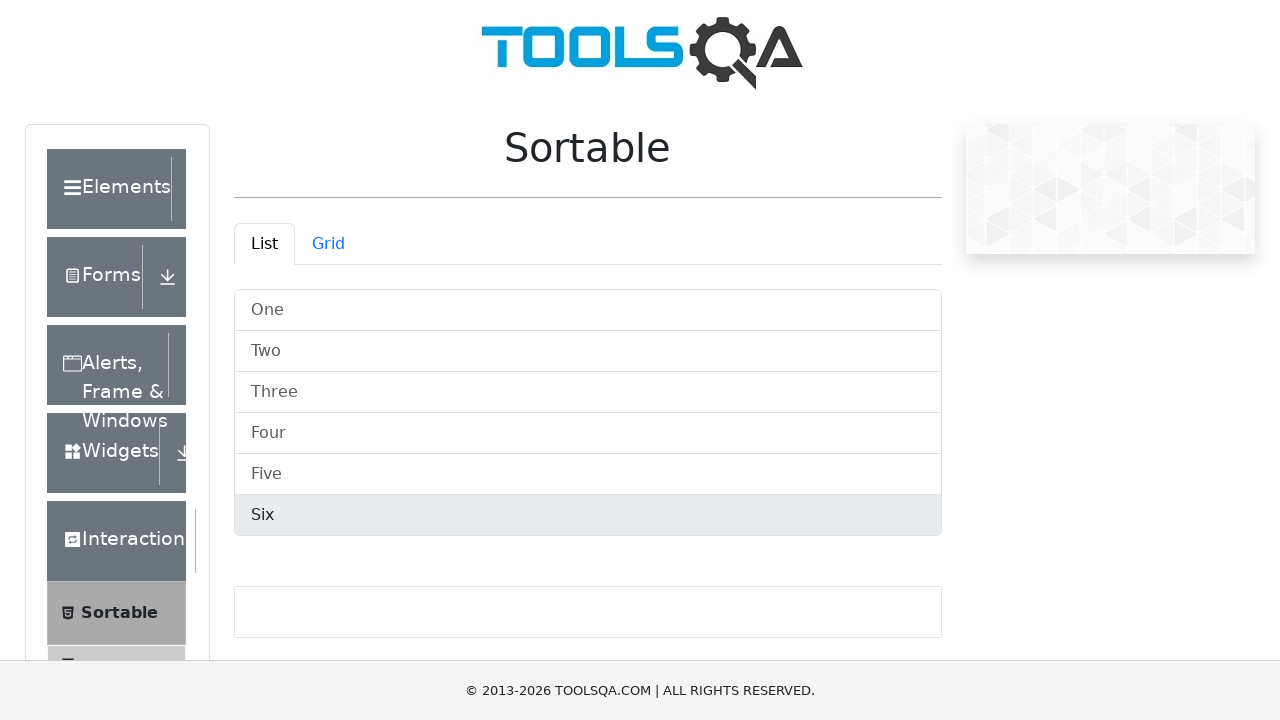

Dragged first element to the end of the list (second operation) at (588, 516)
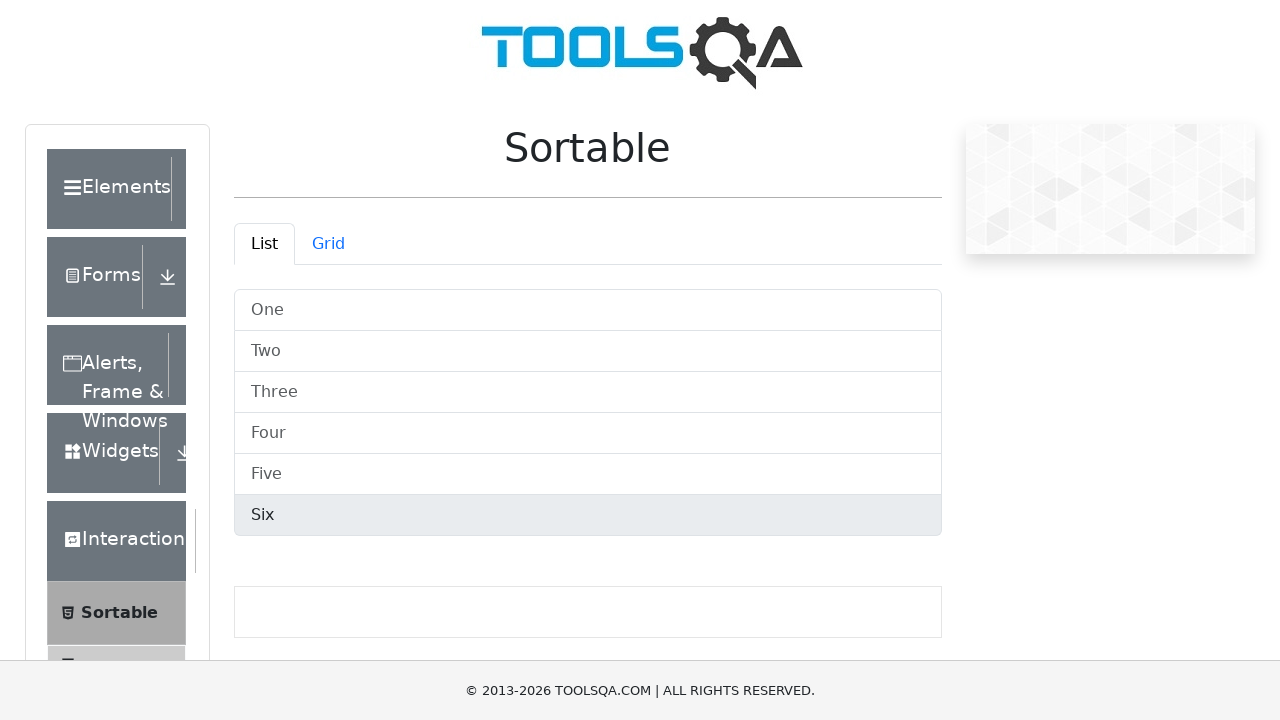

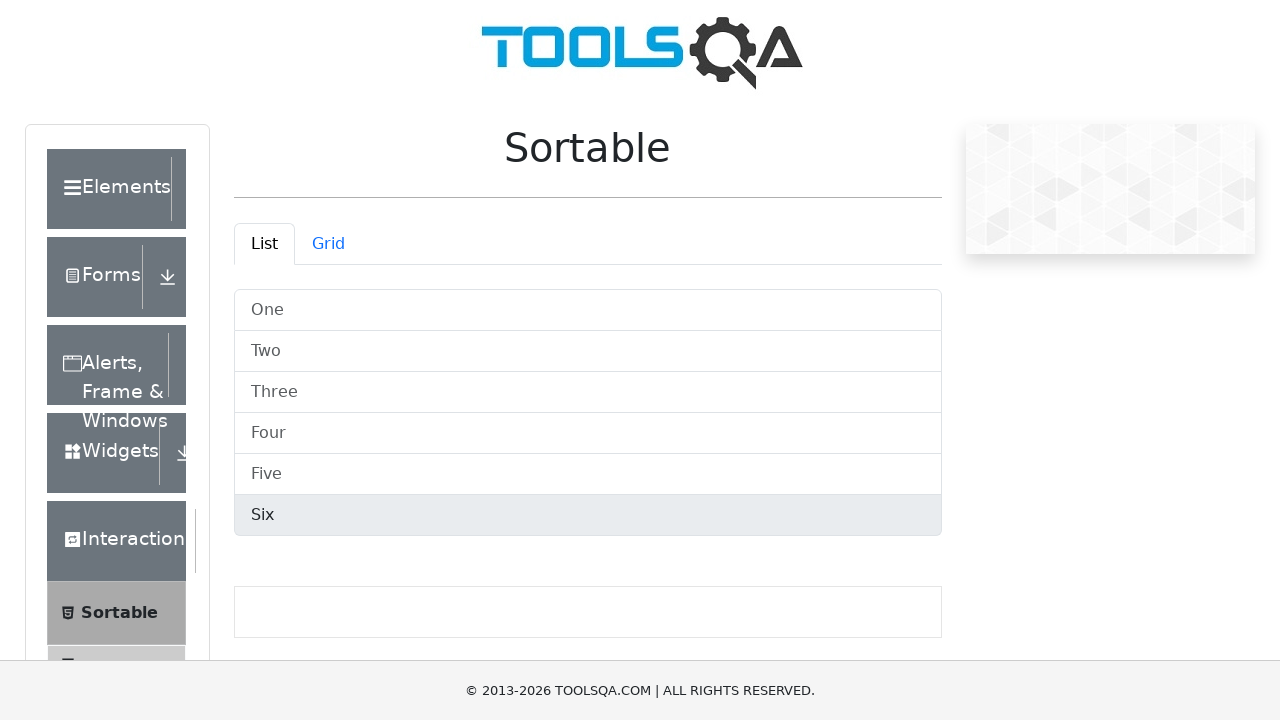